Tests the search functionality on testotomasyonu.com by searching for "phone", verifying products are found, clicking on the first product, and verifying the product name contains "phone".

Starting URL: https://www.testotomasyonu.com

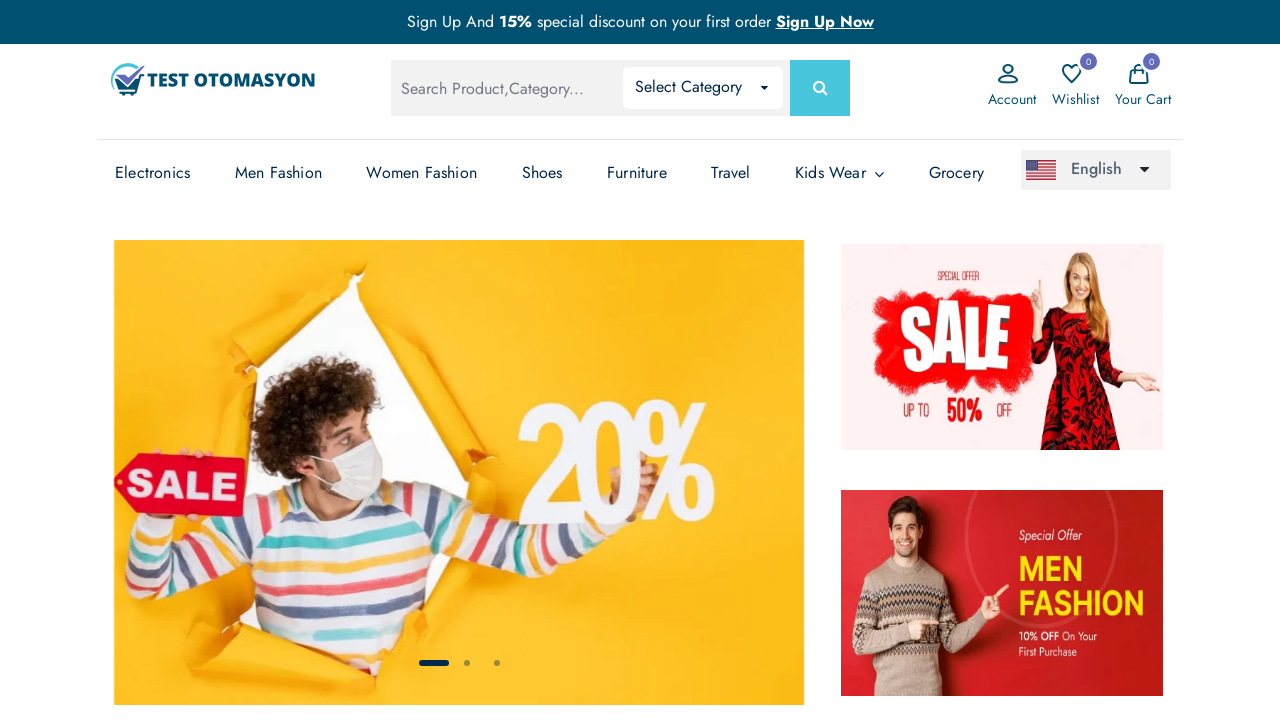

Verified homepage URL contains 'testotomasyonu'
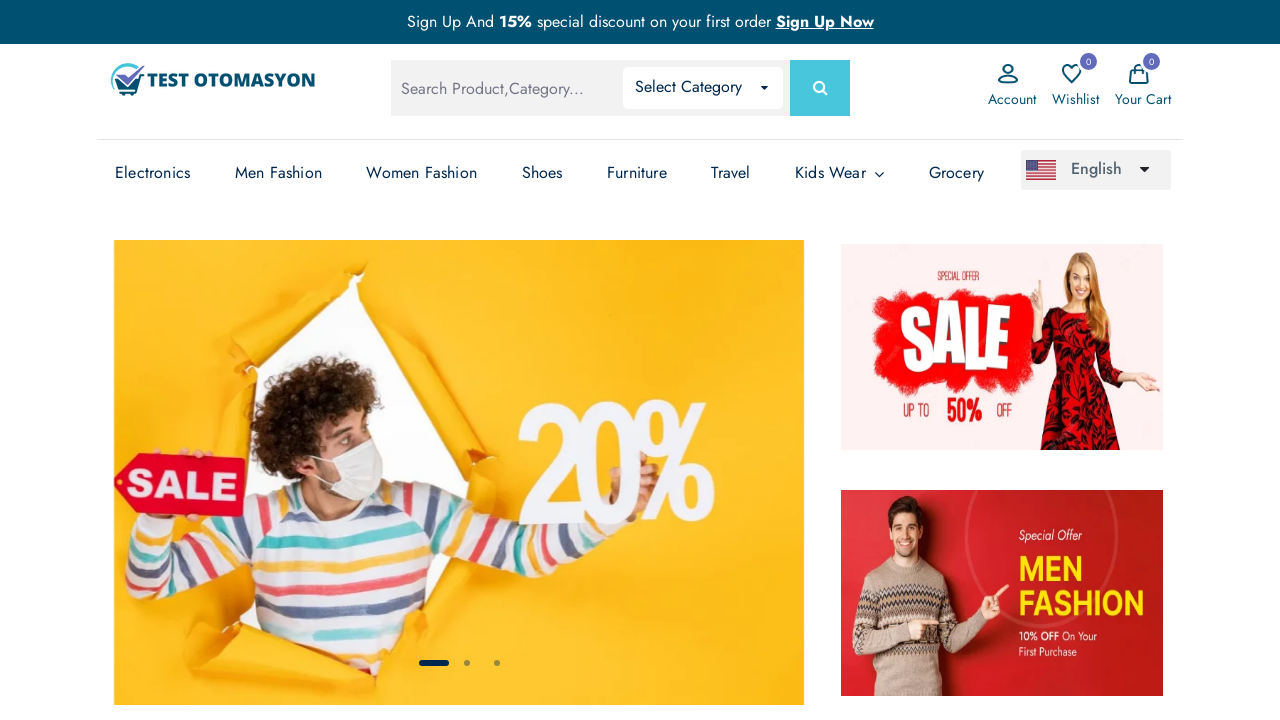

Filled search field with 'phone' on #global-search
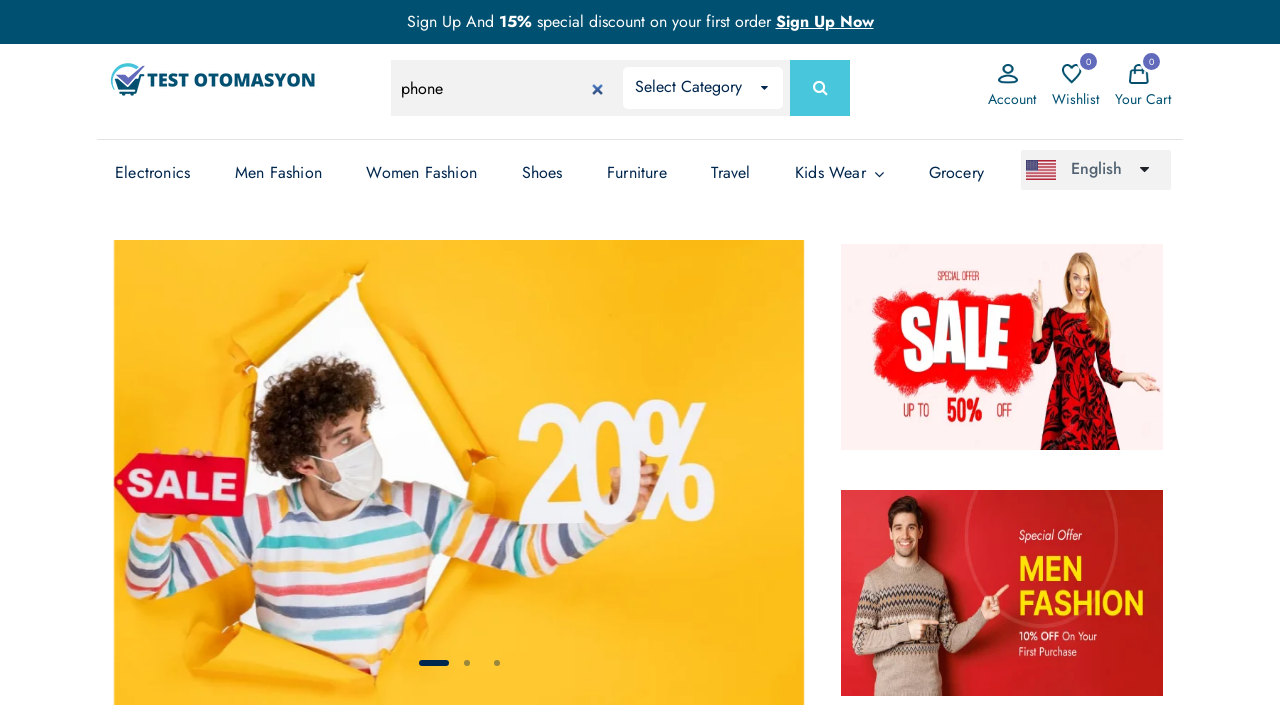

Pressed Enter to submit search on #global-search
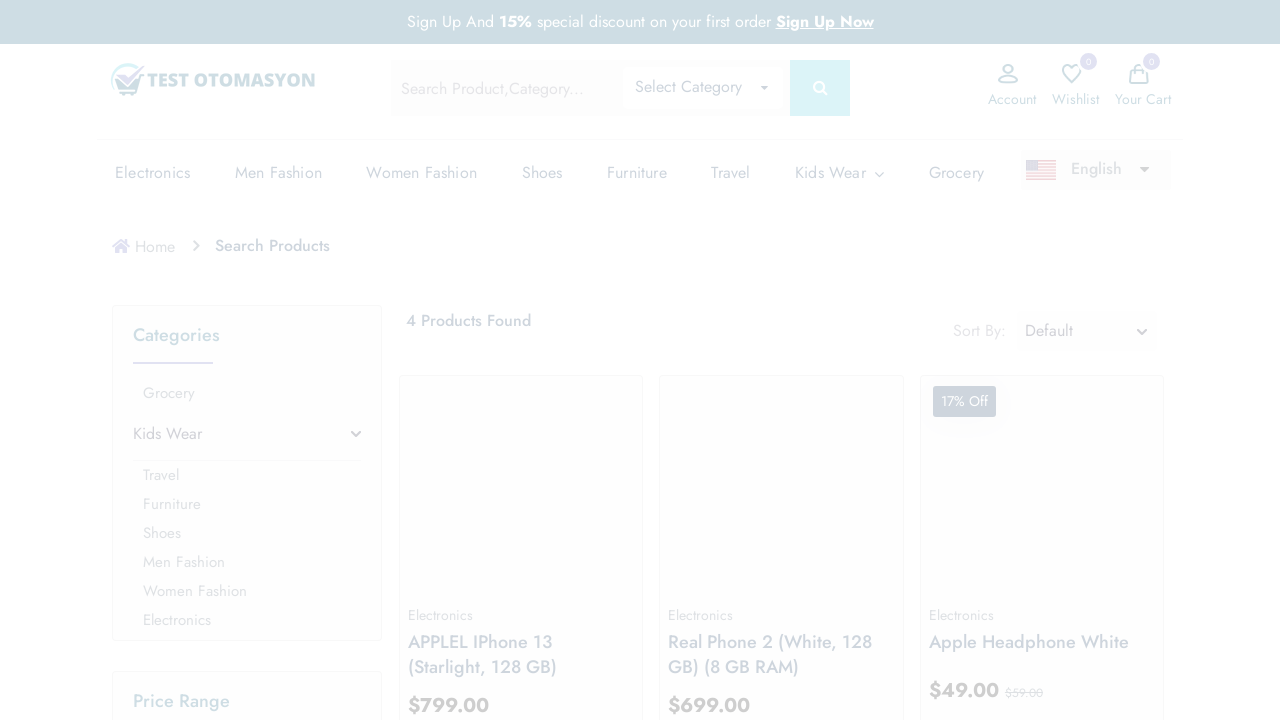

Search results loaded and product count element visible
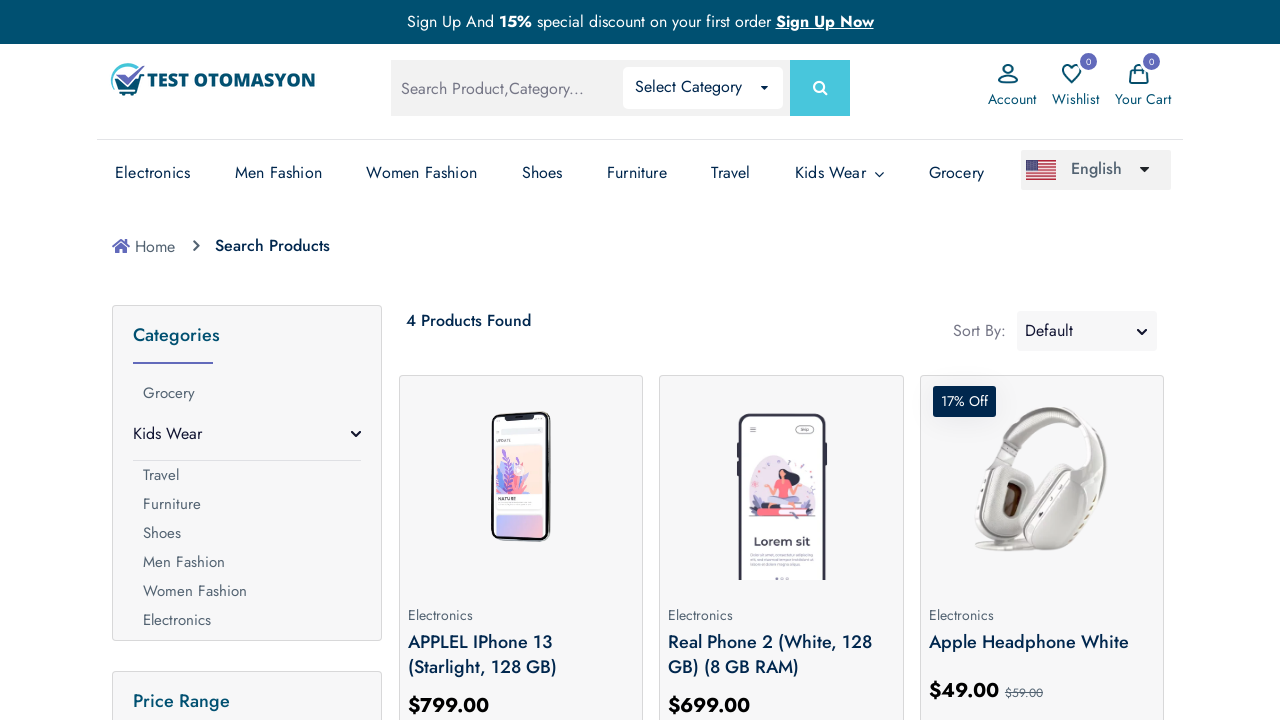

Verified products found - product count text: 4 Products Found
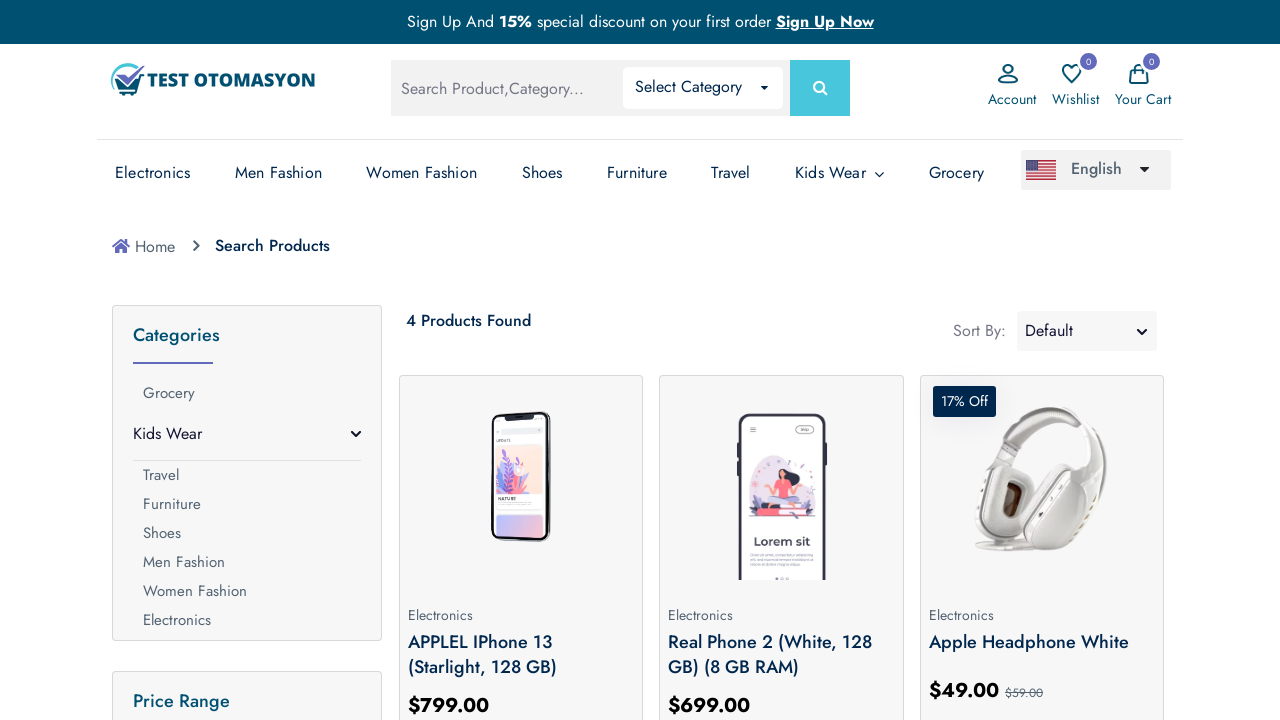

Clicked on the first product at (521, 480) on (//a[@class='prod-img'])[1]
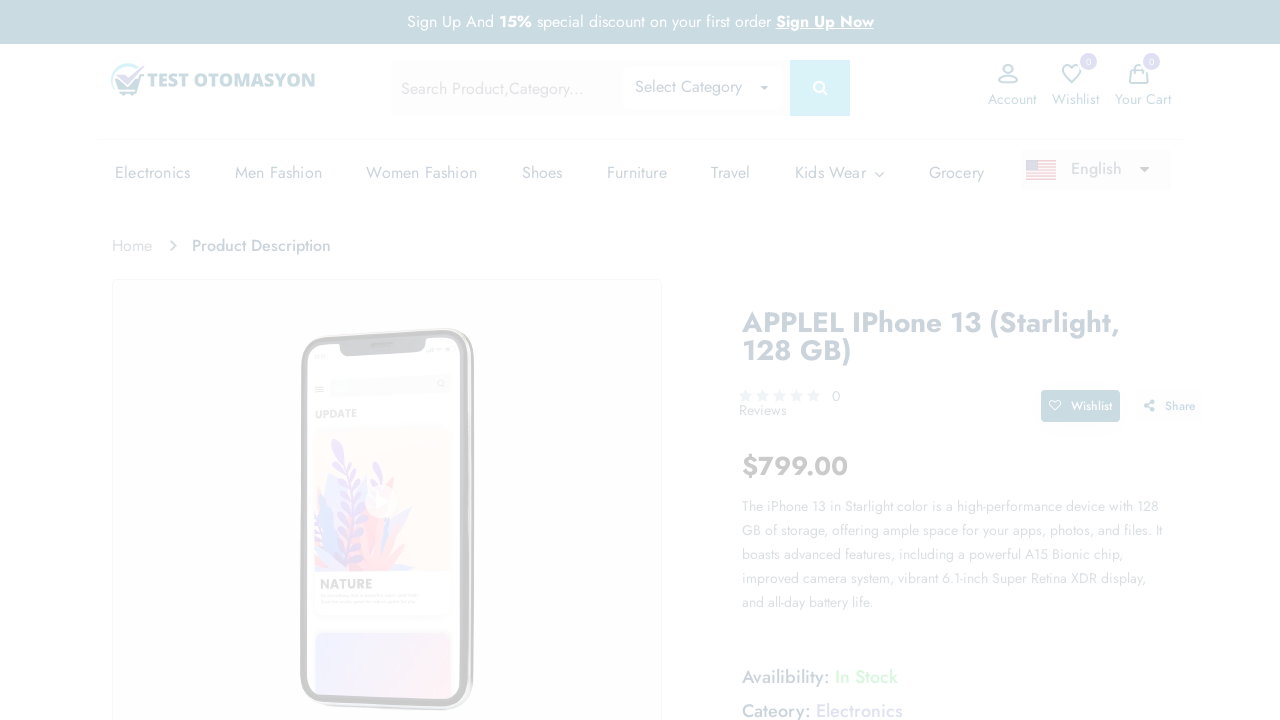

Product details page loaded
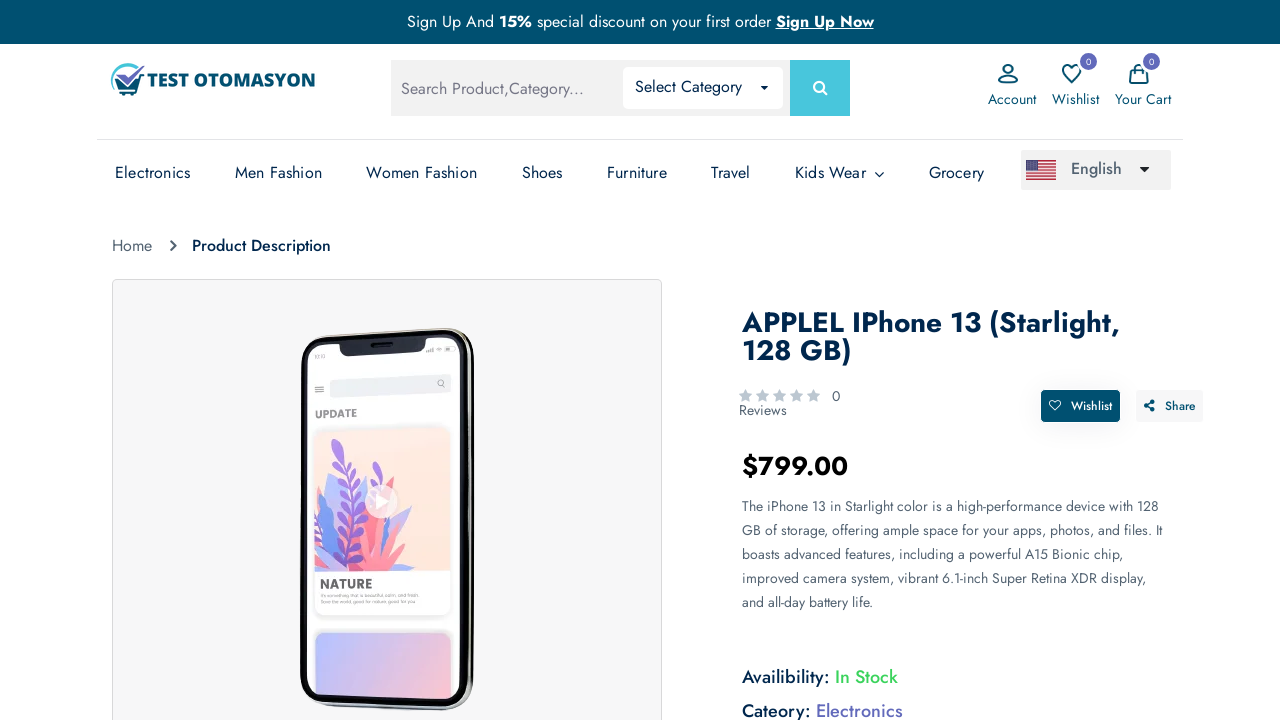

Verified product name contains 'phone' - product name: applel iphone 13 (starlight, 128 gb)
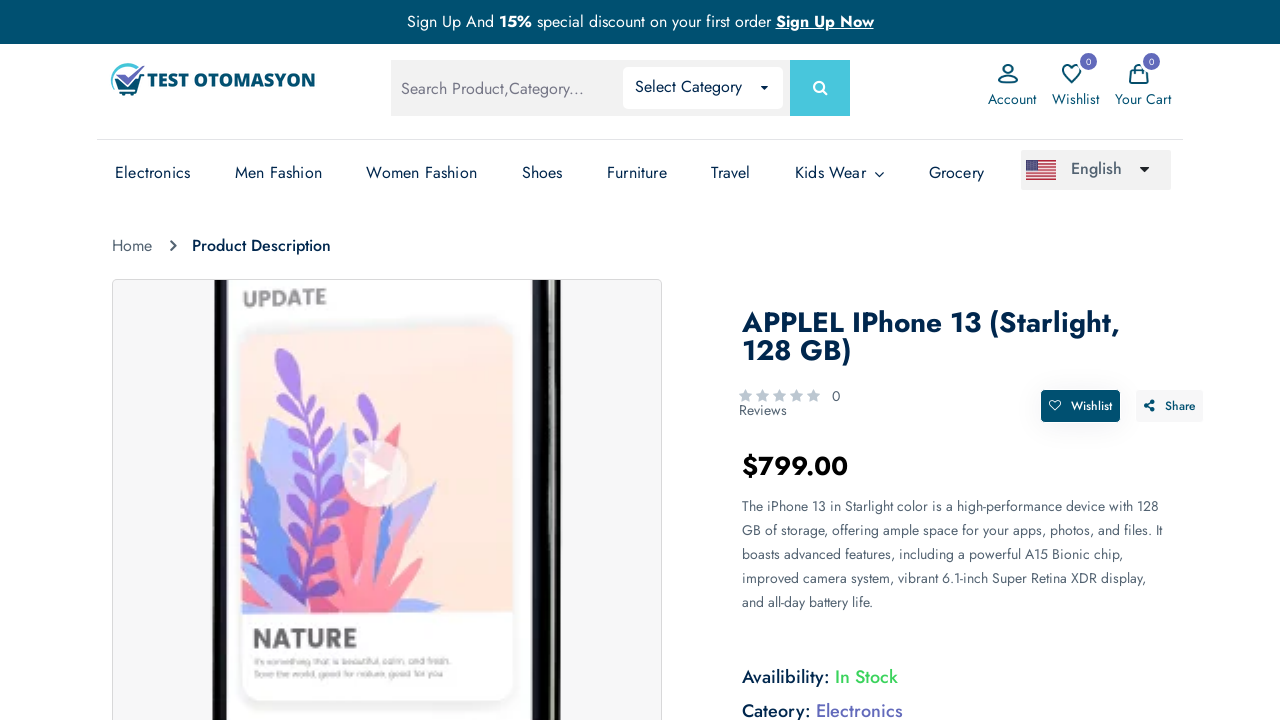

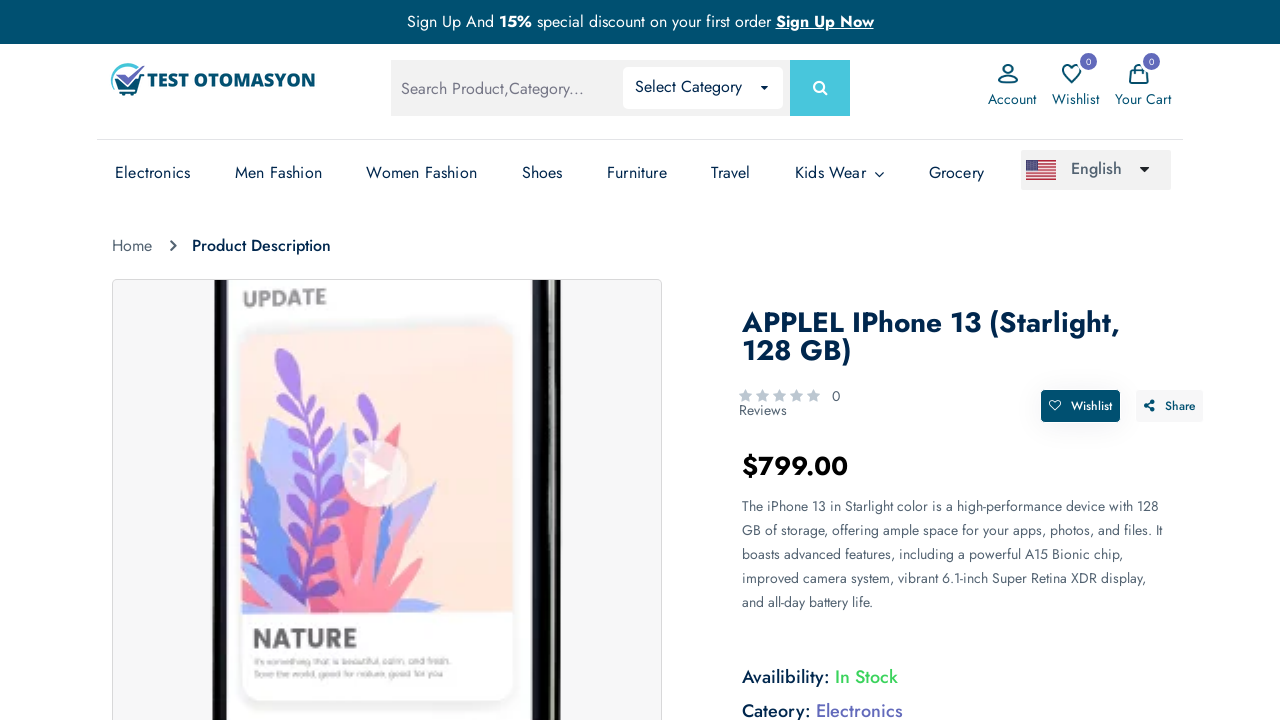